Tests the TodoMVC application by creating a new todo item, then double-clicking to edit it and updating the text.

Starting URL: https://demo.playwright.dev/todomvc/#/

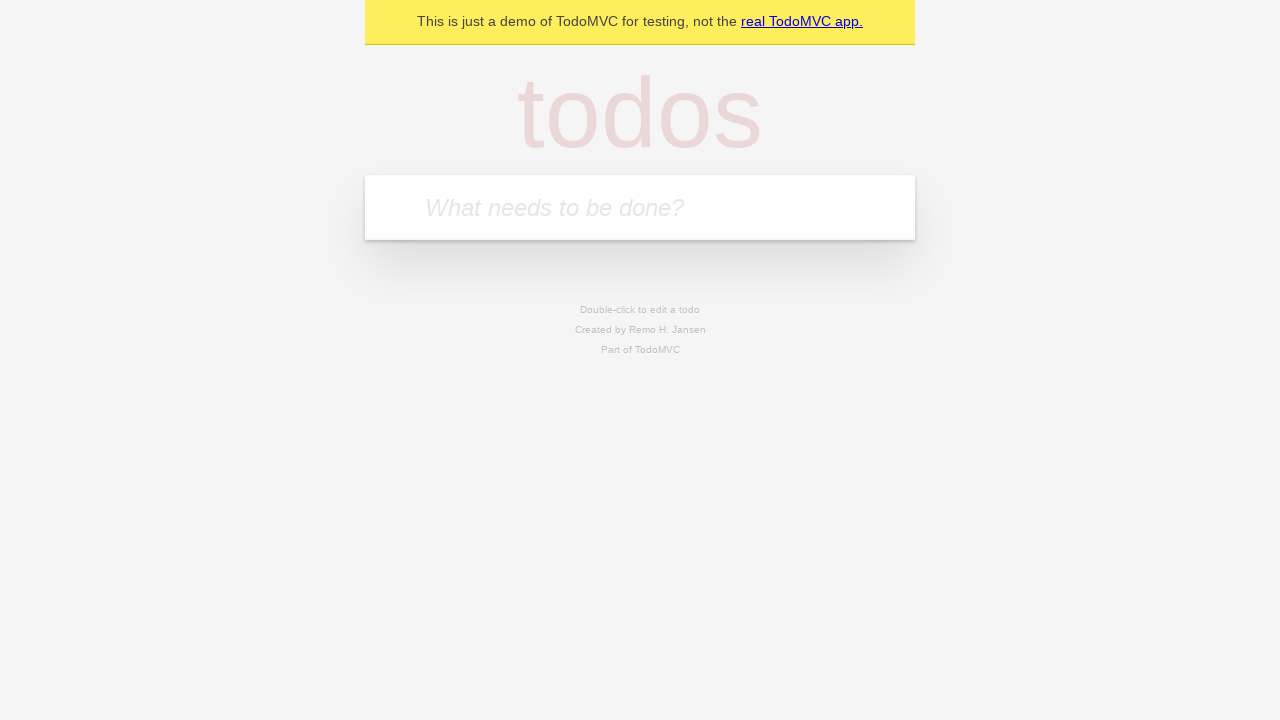

Clicked on the todo input field at (640, 207) on internal:attr=[placeholder="What needs to be done?"i]
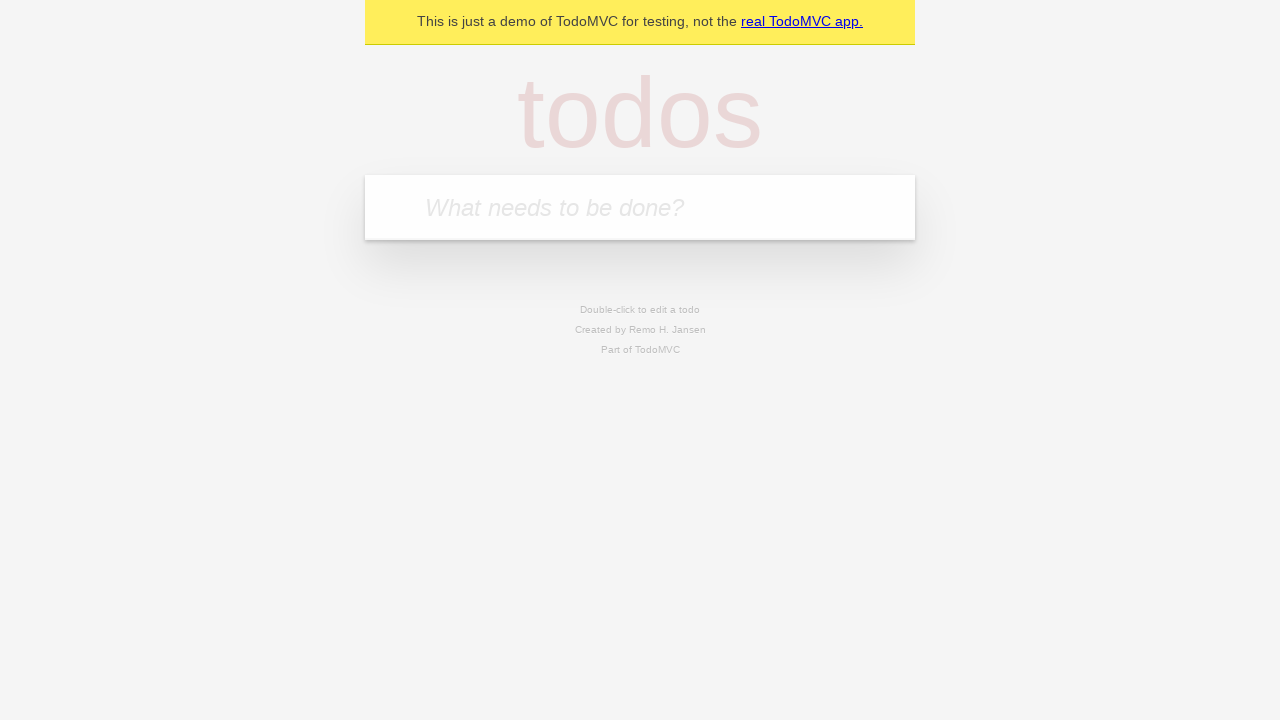

Filled todo input field with '123' on internal:attr=[placeholder="What needs to be done?"i]
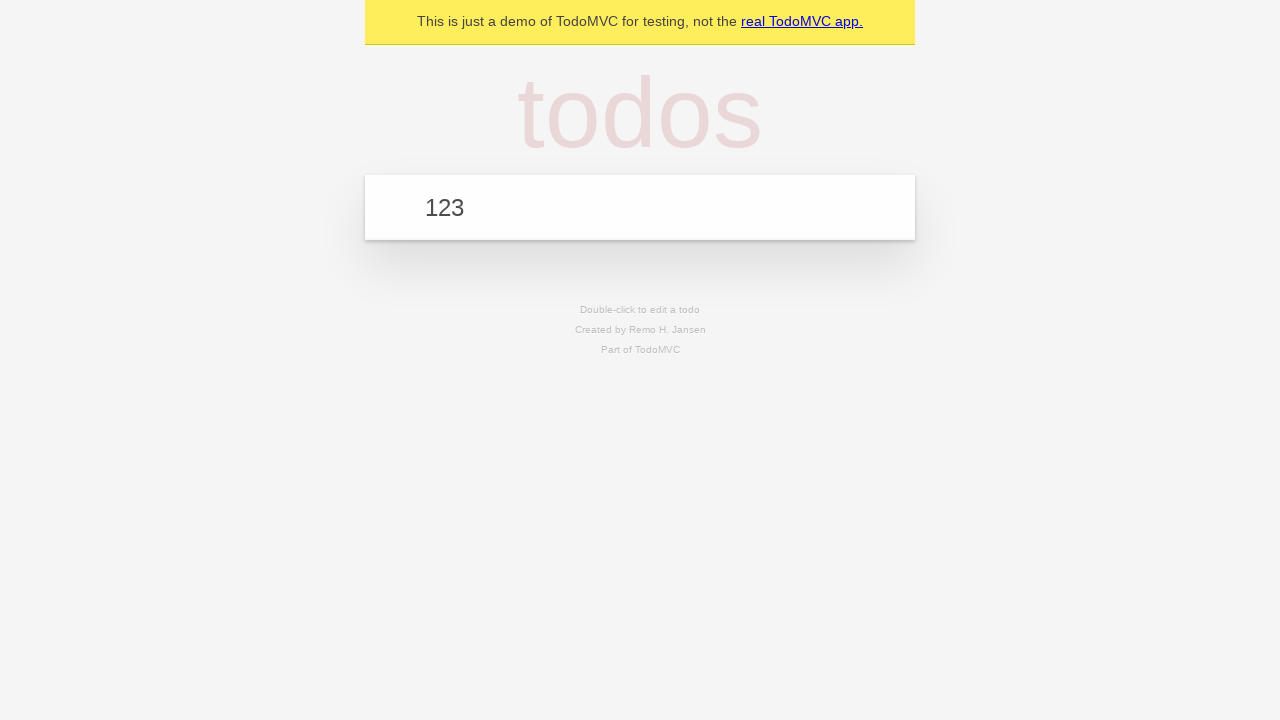

Pressed Enter to create the todo item on internal:attr=[placeholder="What needs to be done?"i]
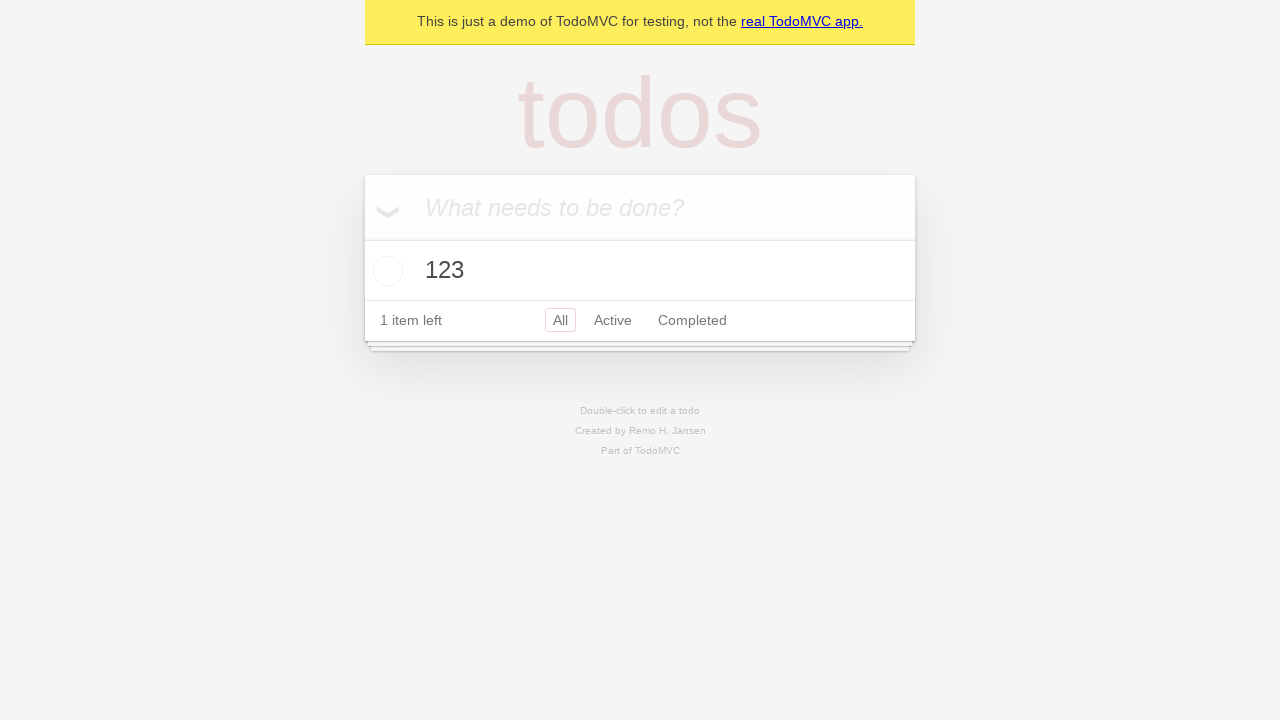

Double-clicked on the todo item to enter edit mode at (640, 271) on internal:testid=[data-testid="todo-title"s]
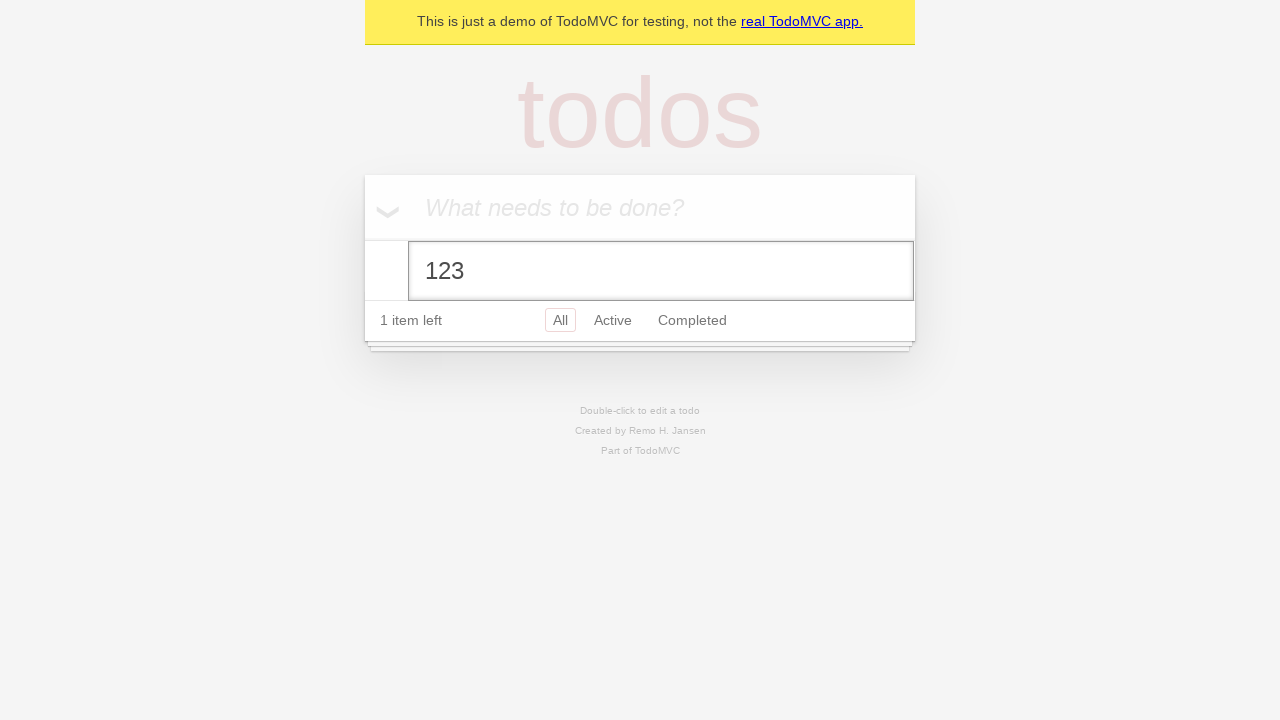

Updated todo text to '123456' on internal:label="Edit"i
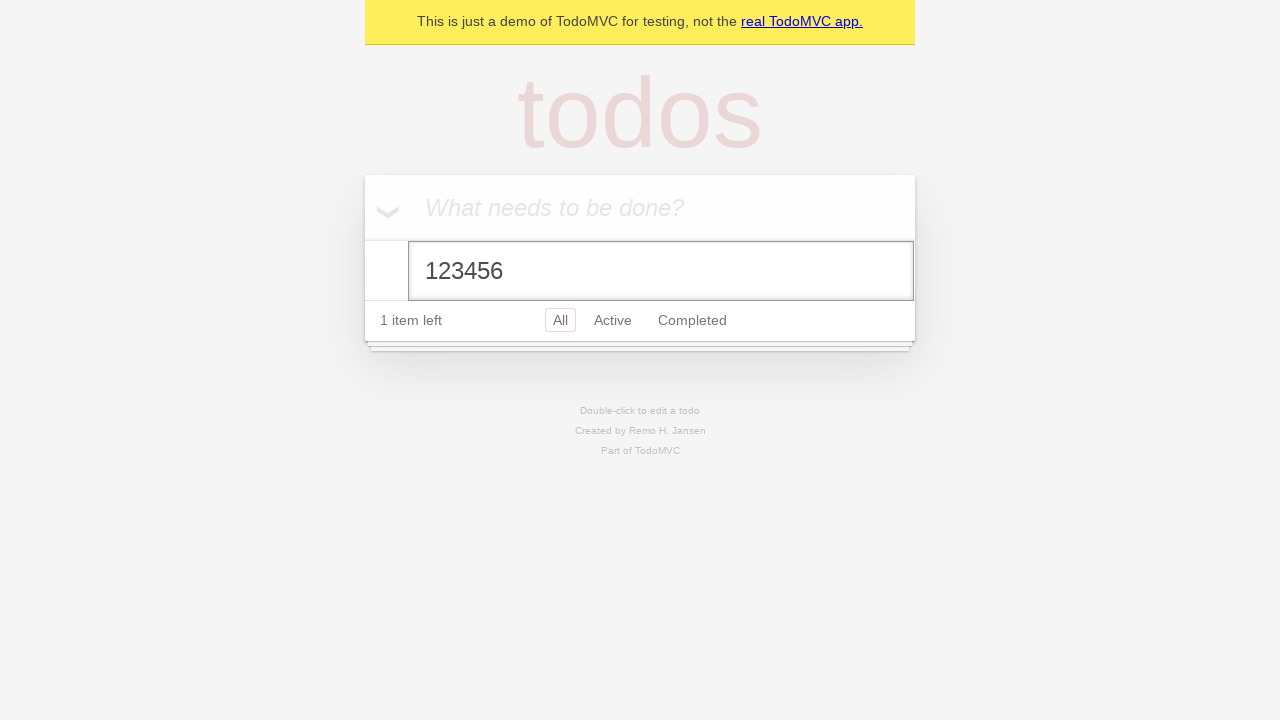

Pressed Enter to save the edited todo item on internal:label="Edit"i
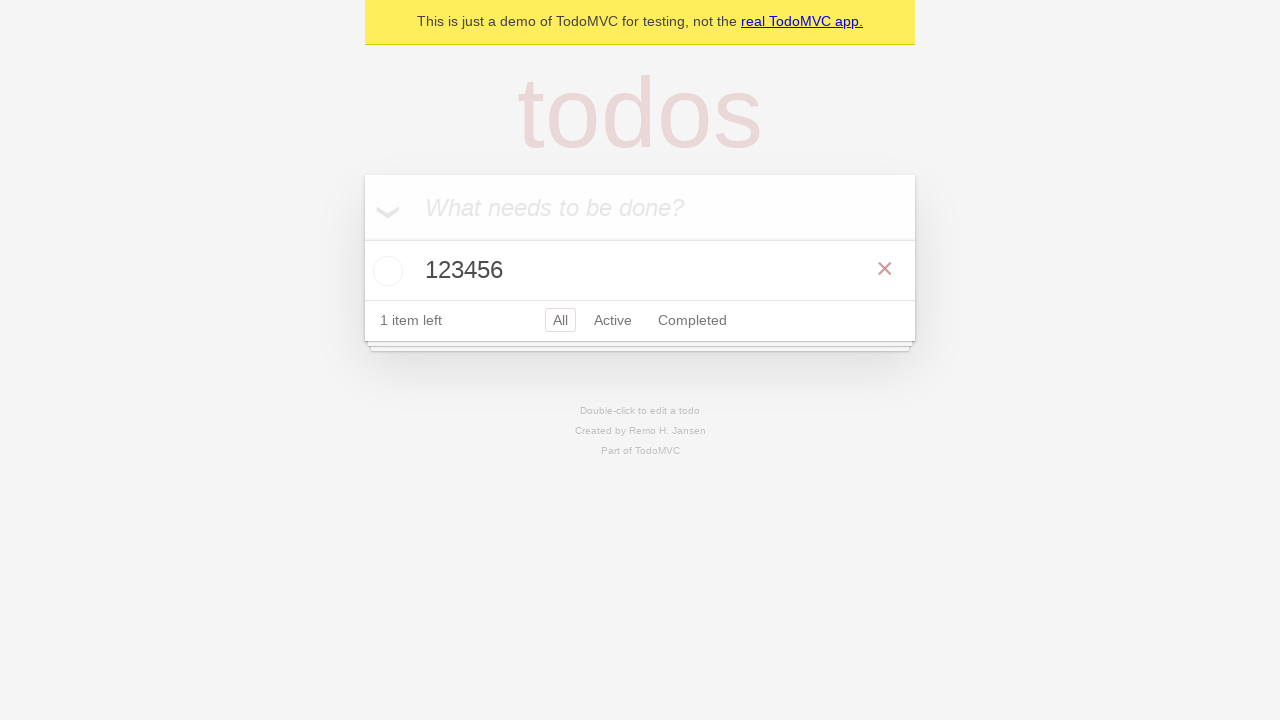

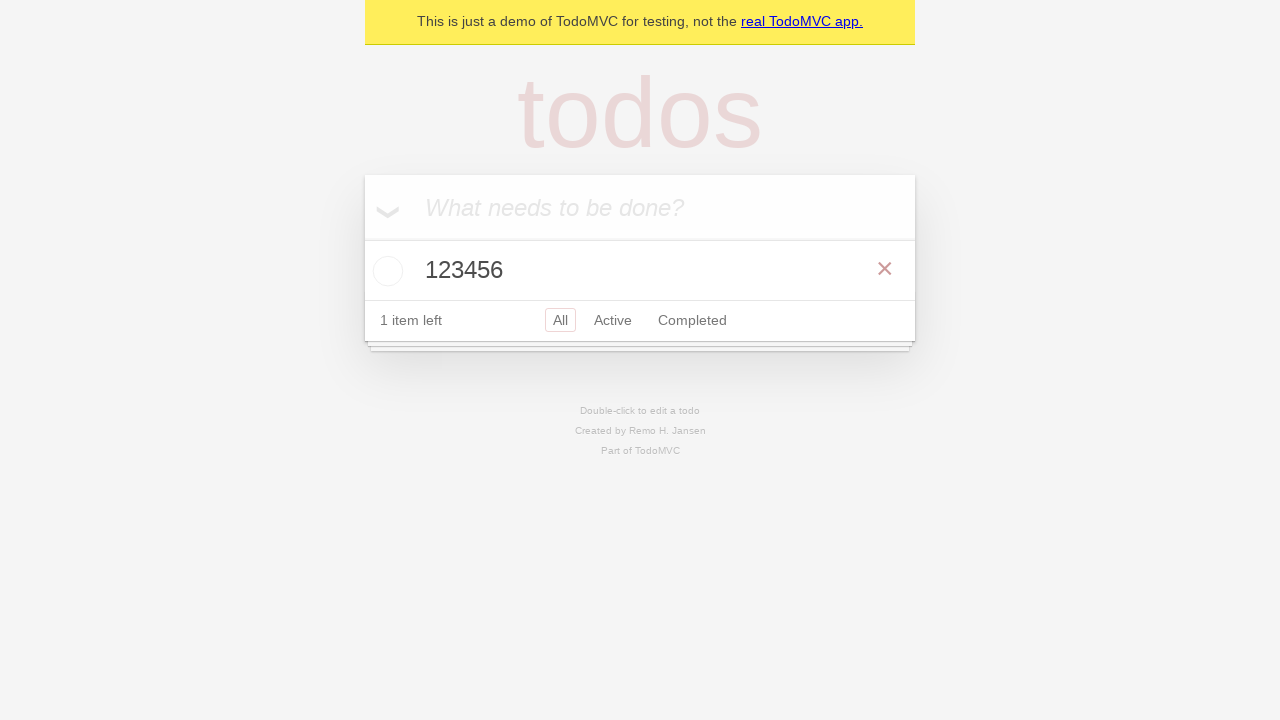